Tests dynamic loading behavior by clicking a Start button and waiting for a hidden "Hello World!" element to become visible

Starting URL: https://the-internet.herokuapp.com/dynamic_loading/1

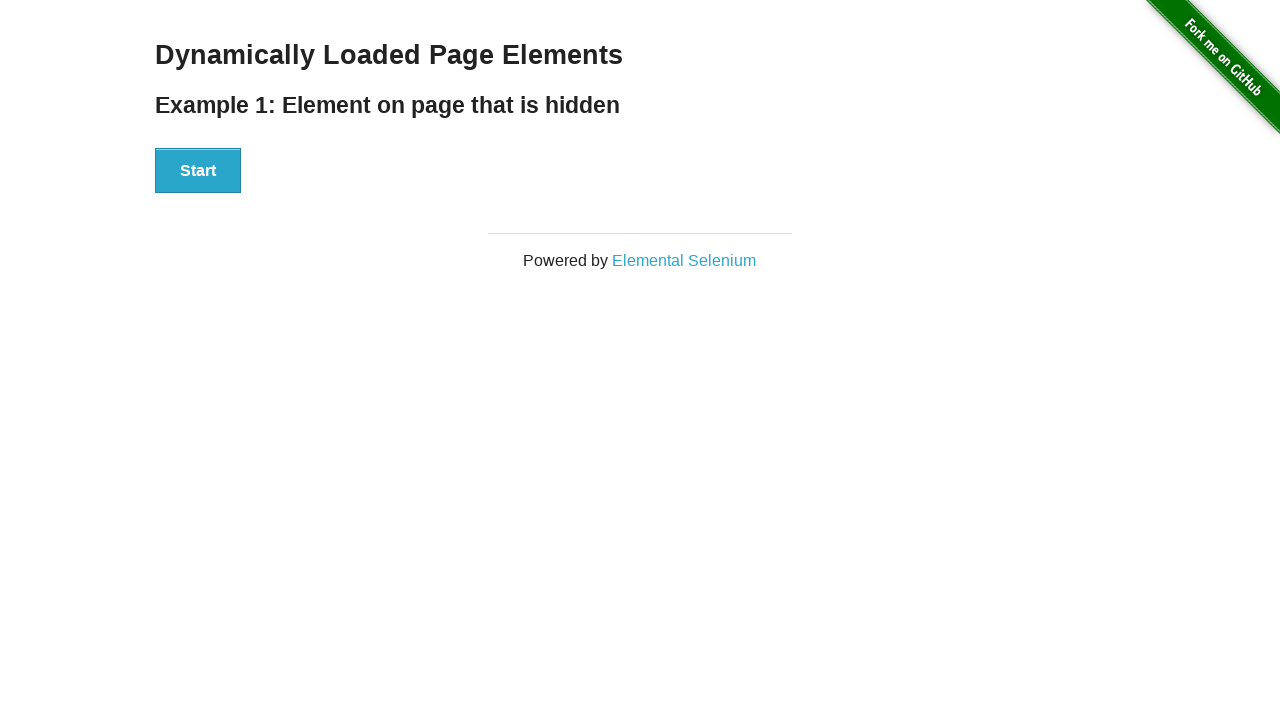

Clicked the Start button to initiate dynamic loading at (198, 171) on xpath=//div[@id='start']/button[text()='Start']
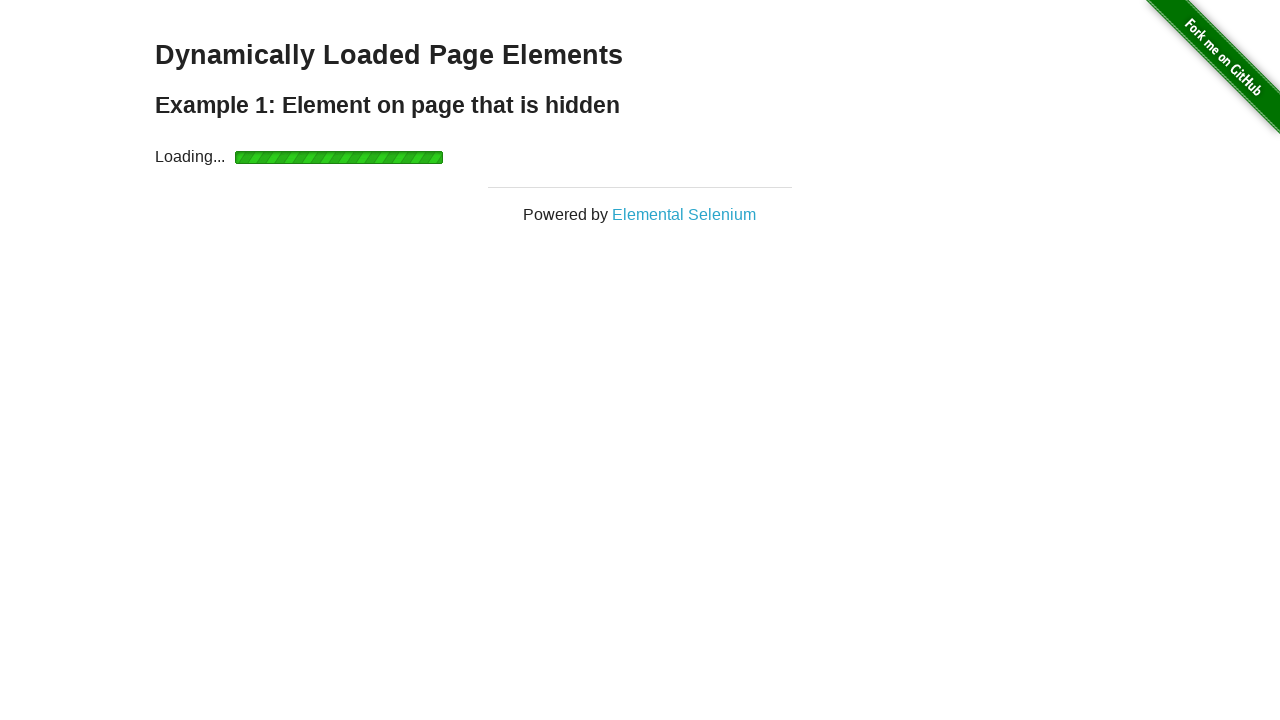

Waited for 'Hello World!' element to become visible
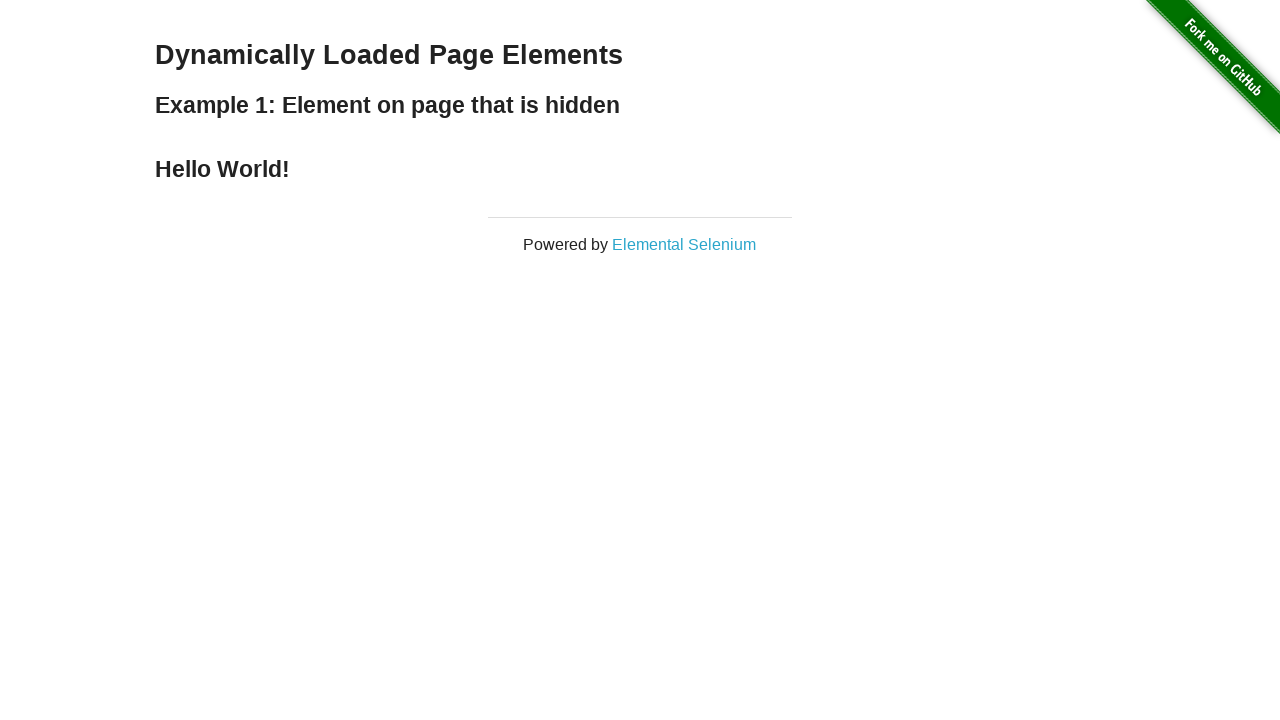

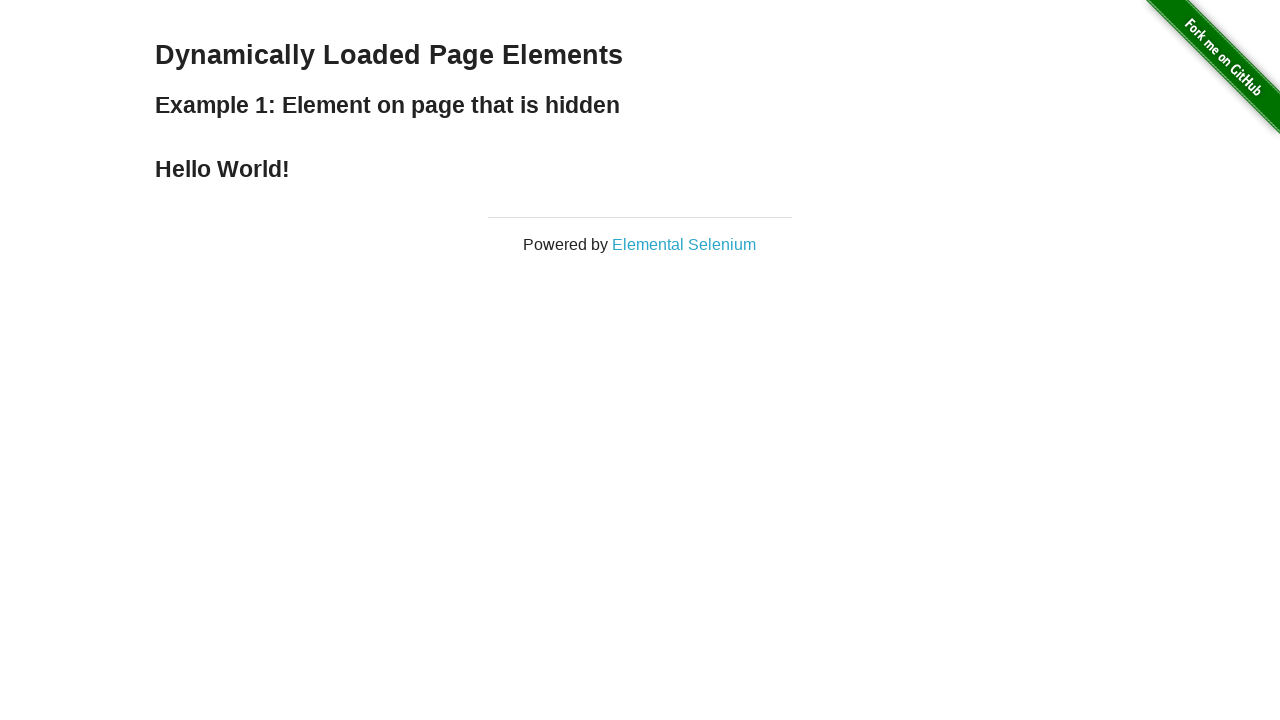